Tests dropdown functionality by selecting a specific date (December 17th, 1933) using different selection methods (visible text, value attribute, and index) and verifies the selections.

Starting URL: https://practice.cydeo.com/dropdown

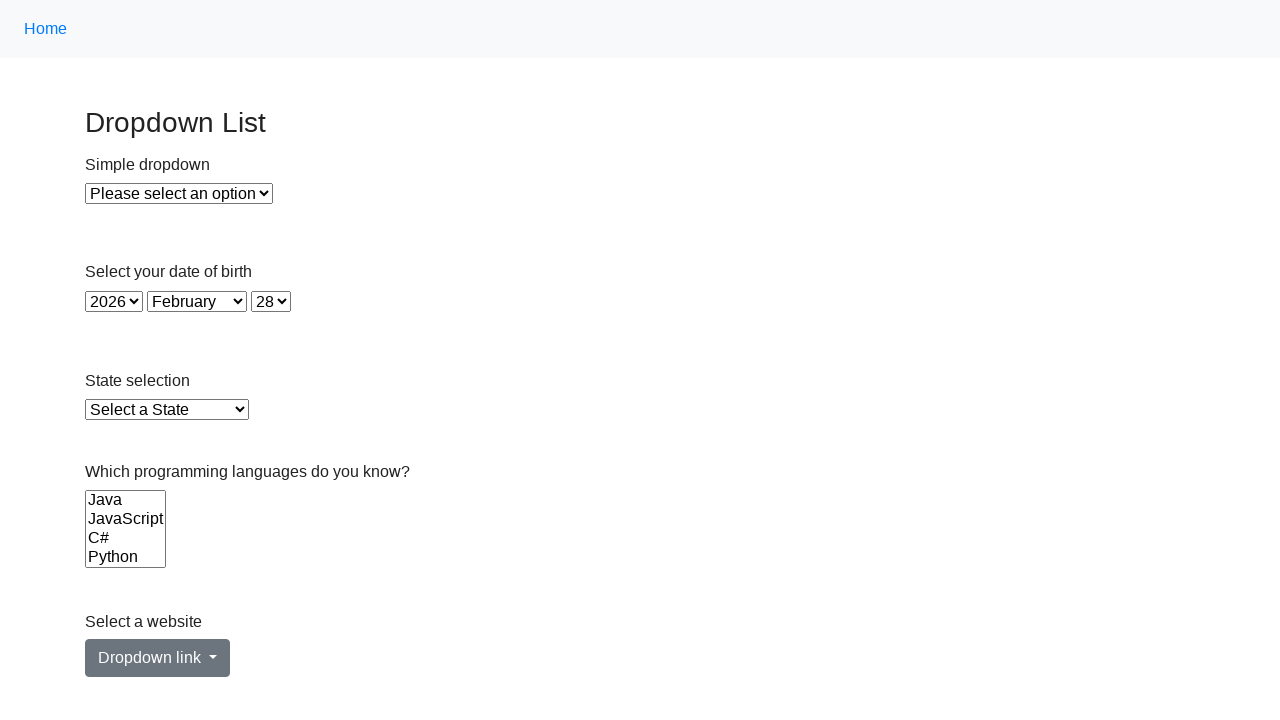

Selected year 1933 using visible text on select#year
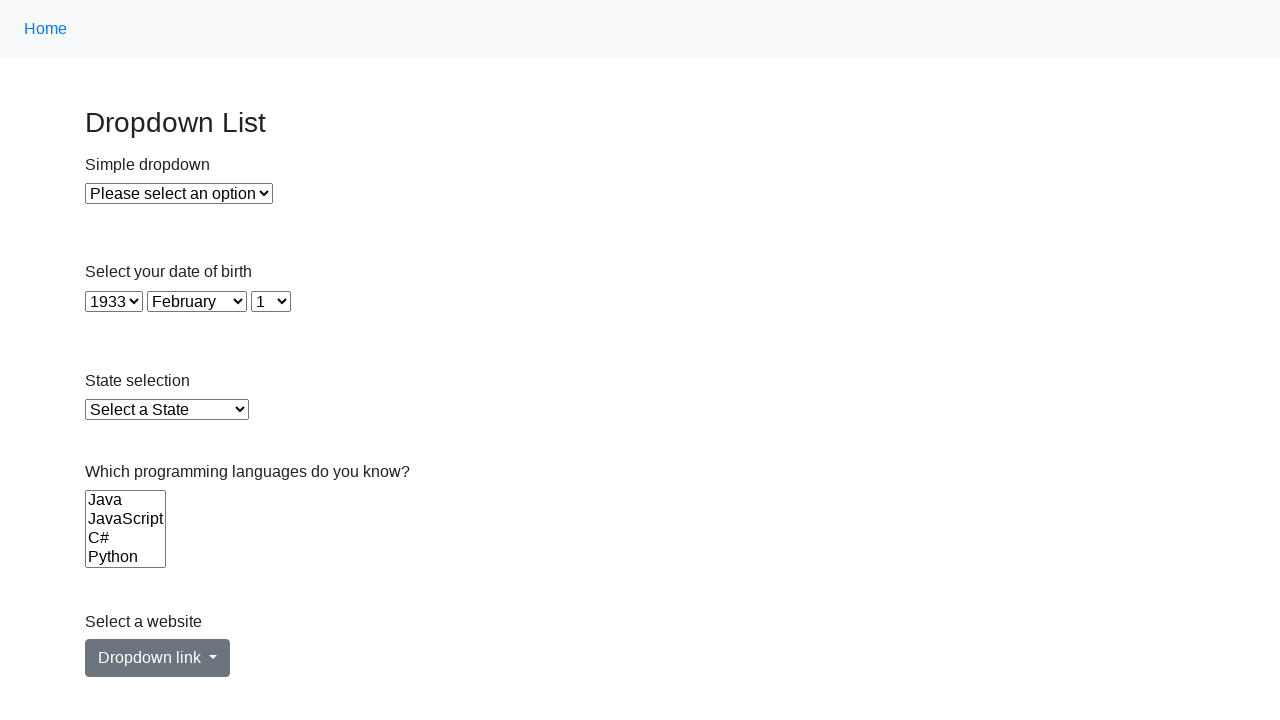

Selected month December (value 11) using value attribute on select#month
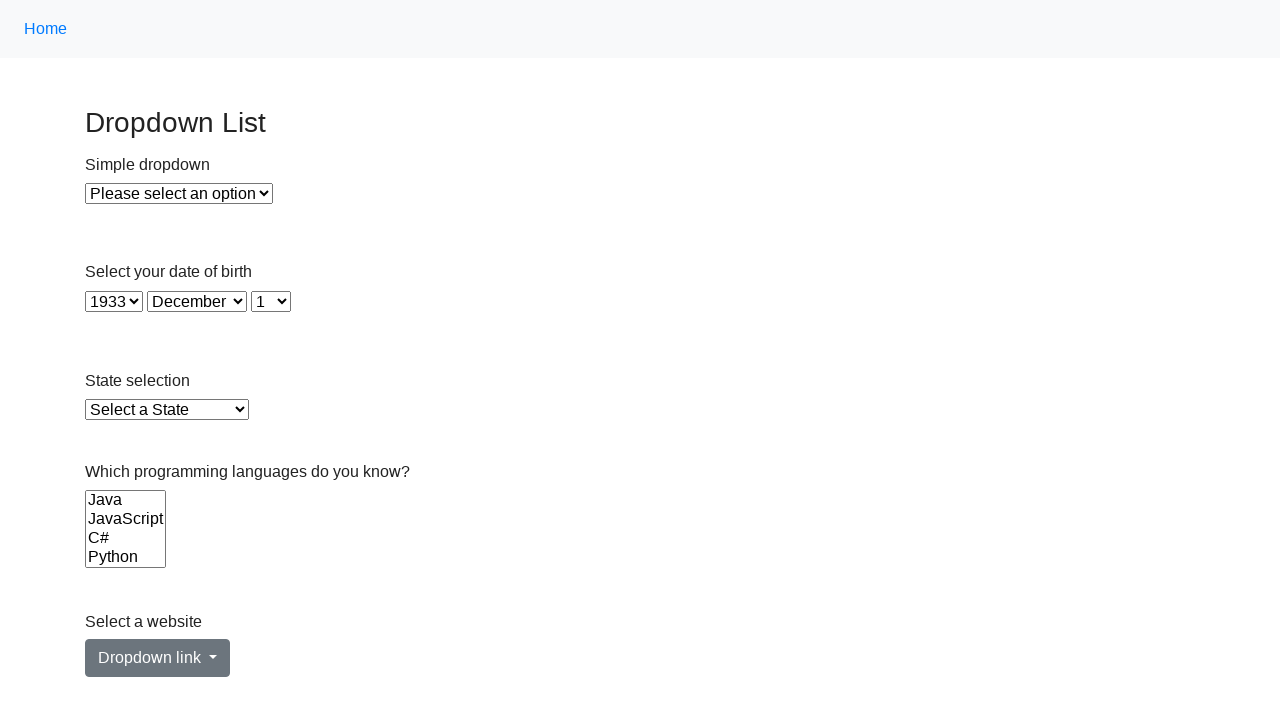

Selected day 17th using index 16 on select#day
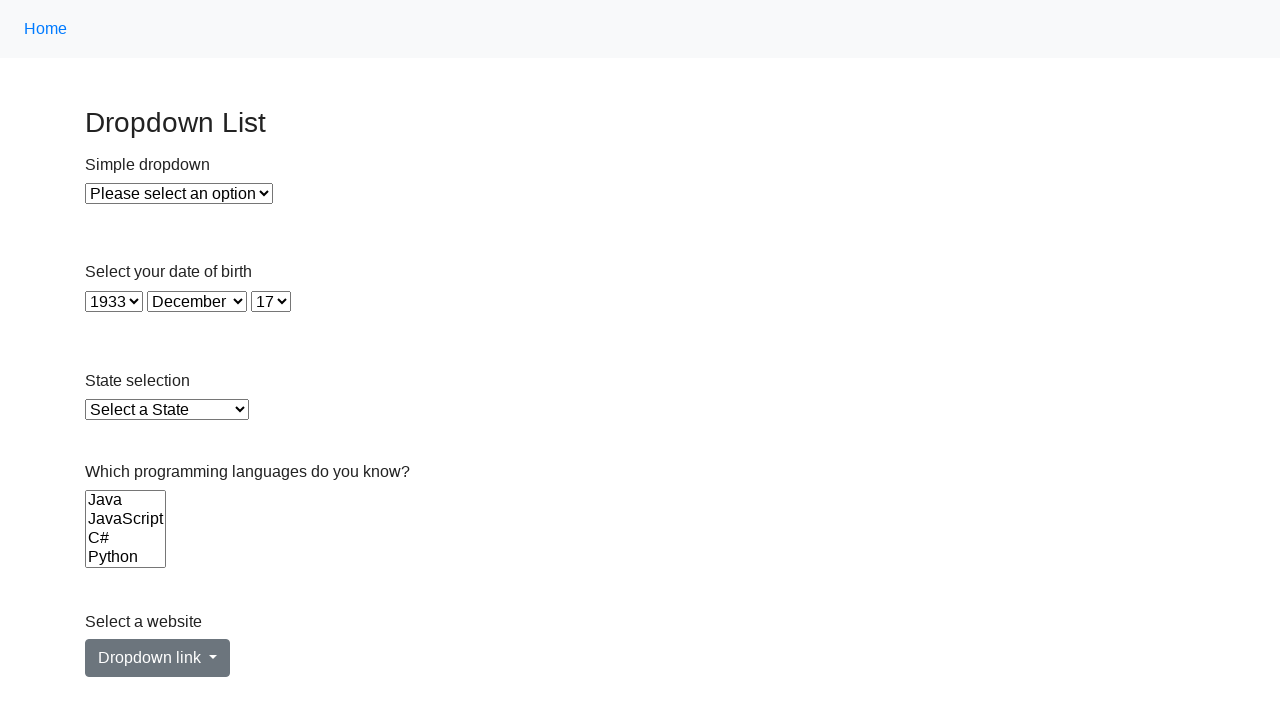

Verified year selection is 1933
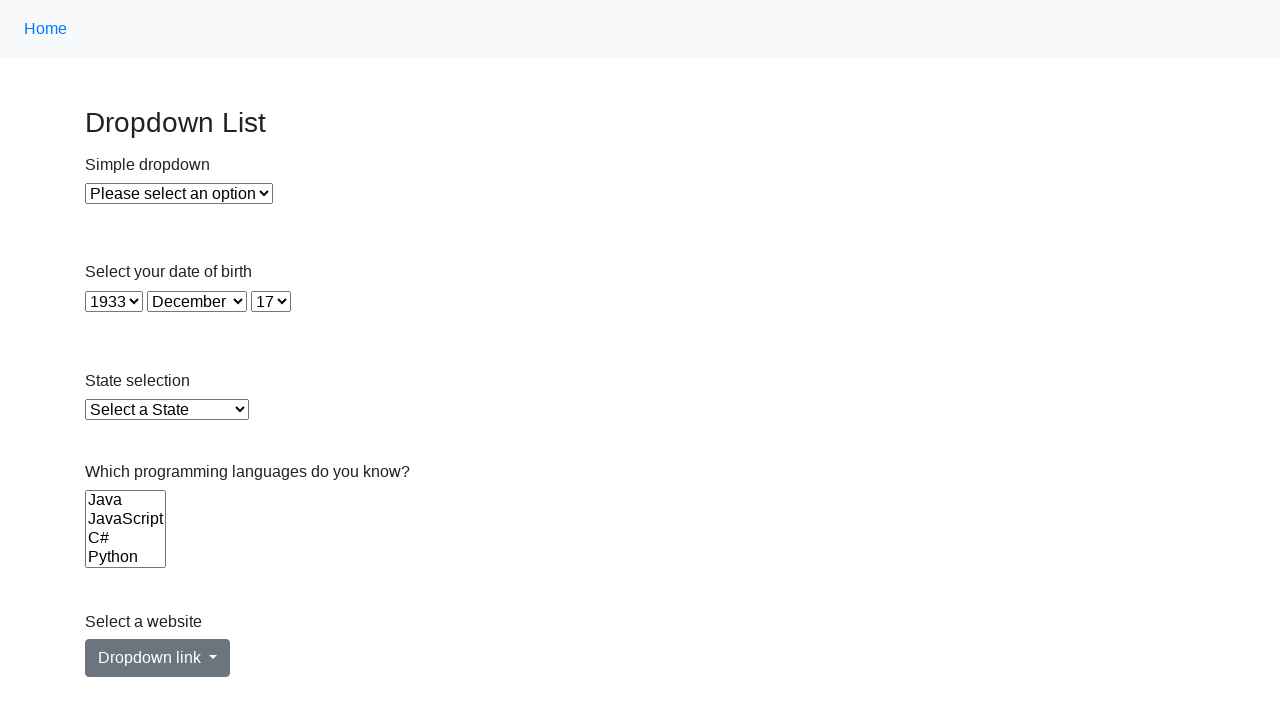

Verified month selection is 11 (December)
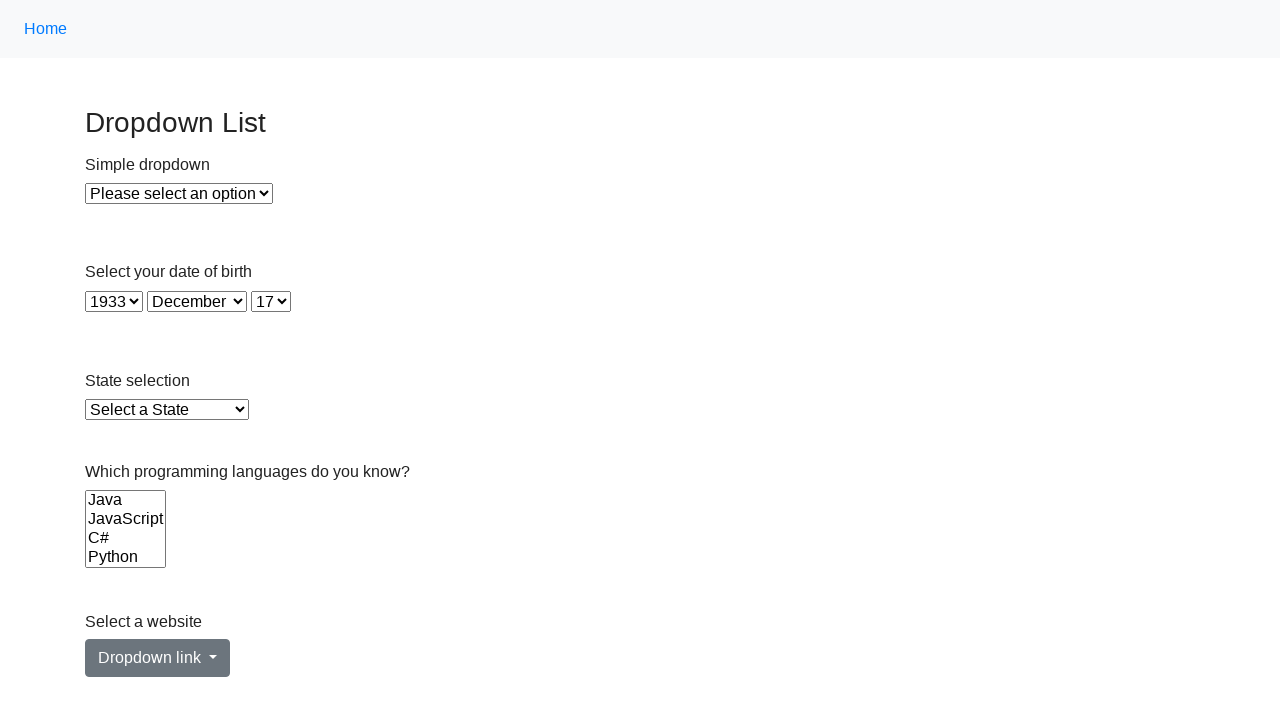

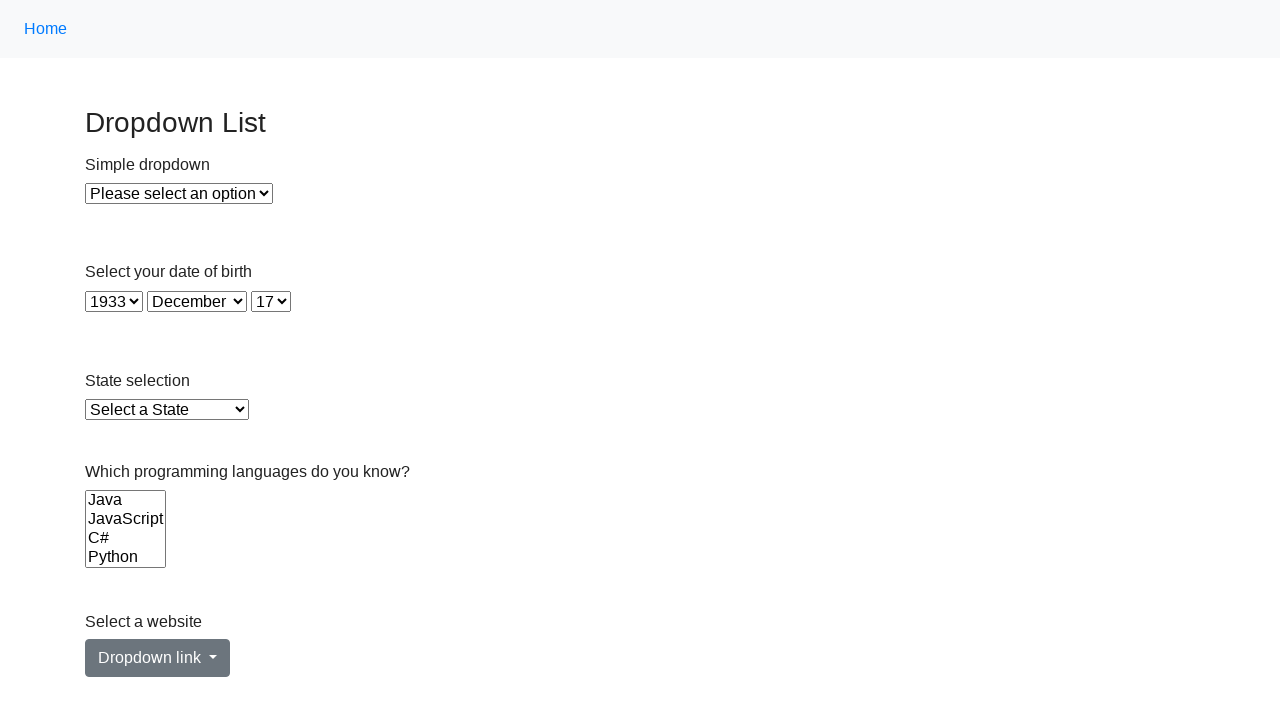